Tests dynamic controls on a page by clicking a checkbox, removing it, enabling a textbox, entering text, and then disabling the textbox while verifying status messages at each step.

Starting URL: https://the-internet.herokuapp.com/dynamic_controls

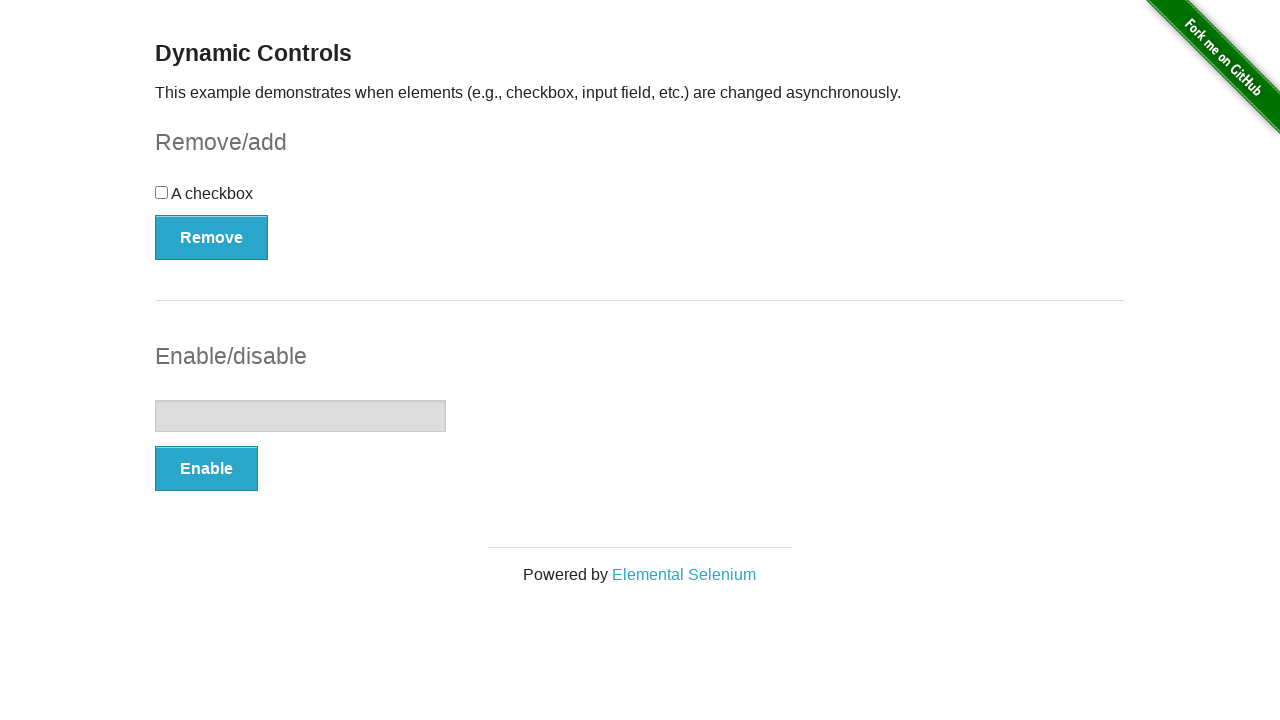

Navigated to dynamic controls page
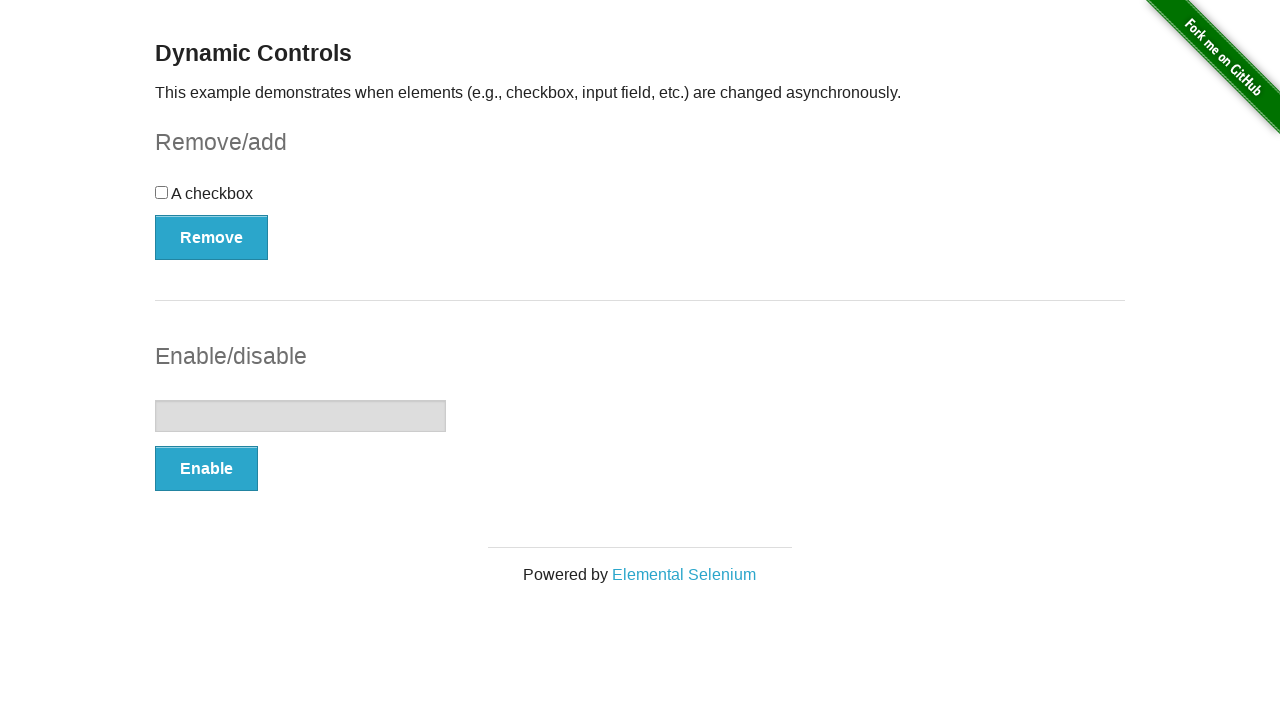

Clicked on the checkbox at (162, 192) on input[type='checkbox']
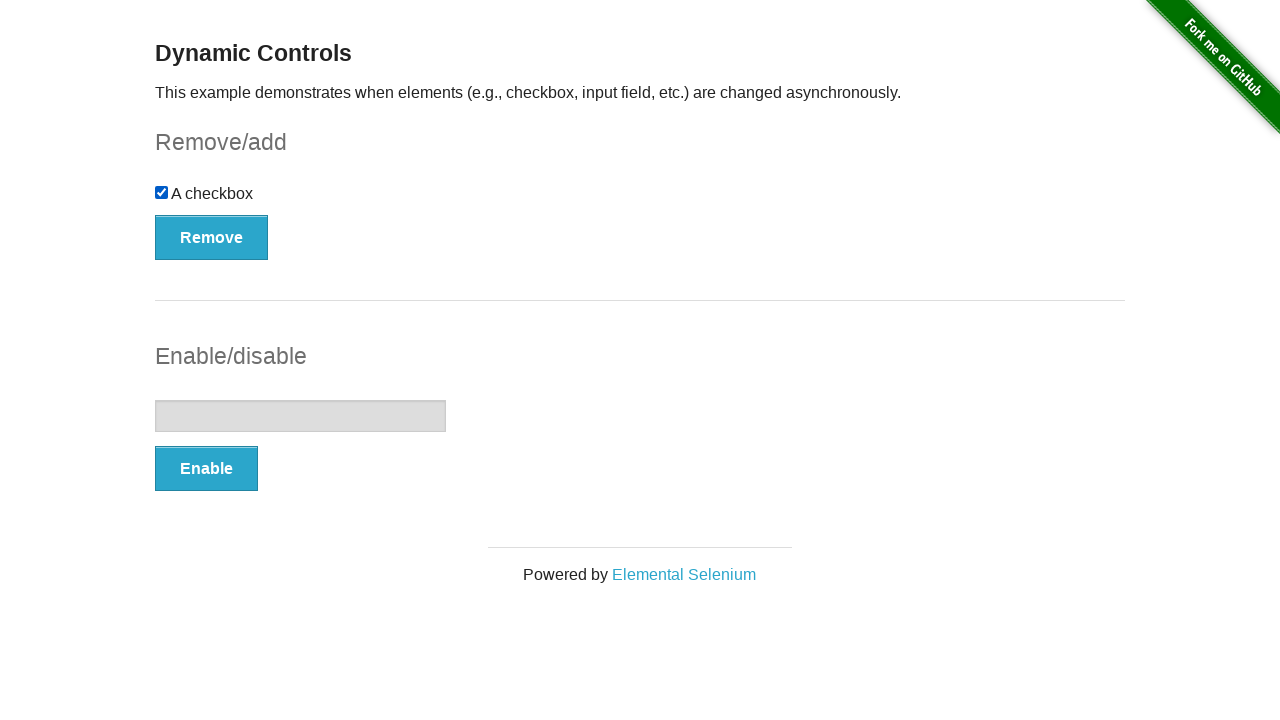

Clicked Remove button to remove the checkbox at (212, 237) on button[onclick='swapCheckbox()']
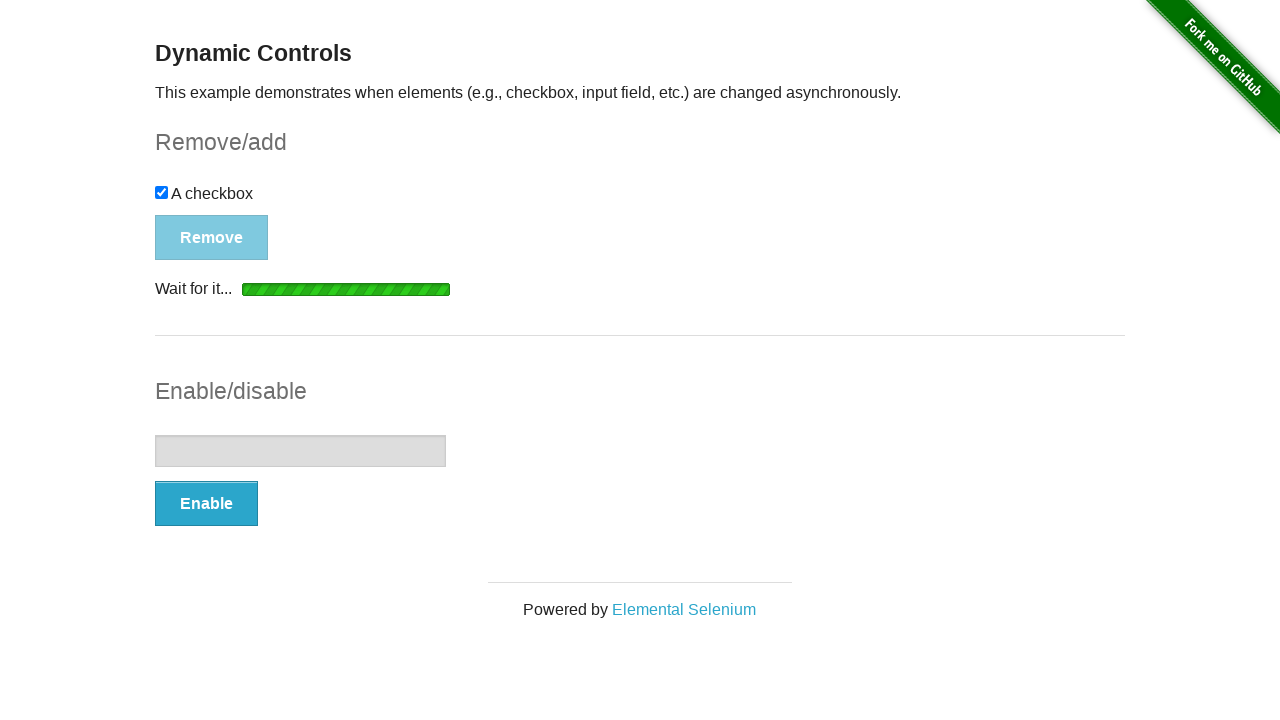

Verified 'It's gone!' message appeared after checkbox removal
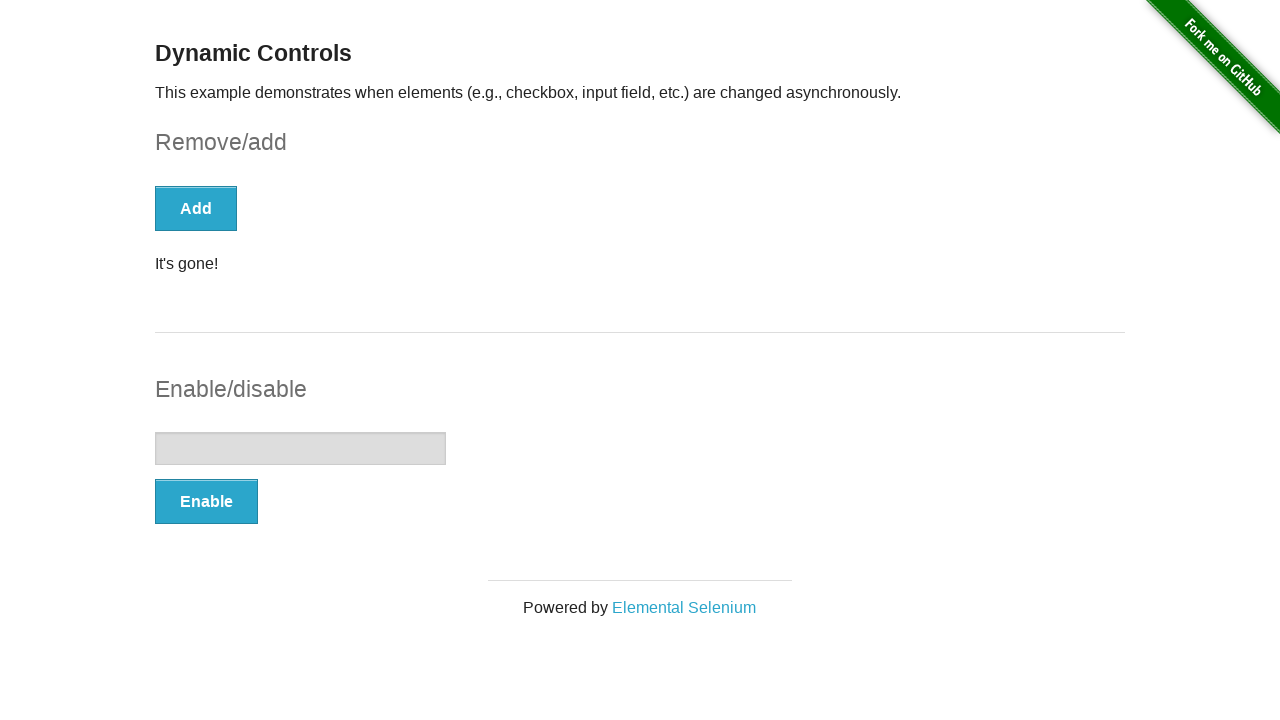

Clicked Enable button to enable the textbox at (206, 501) on button:has-text('Enable')
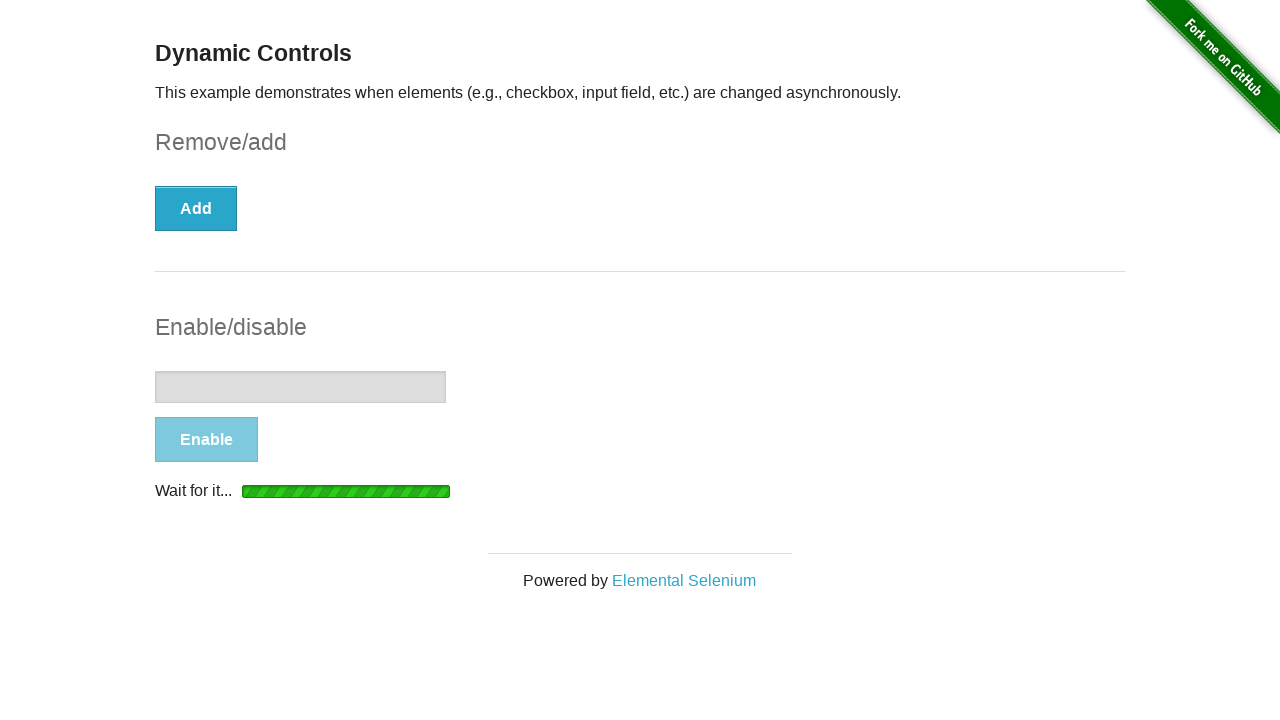

Verified textbox enabled message appeared
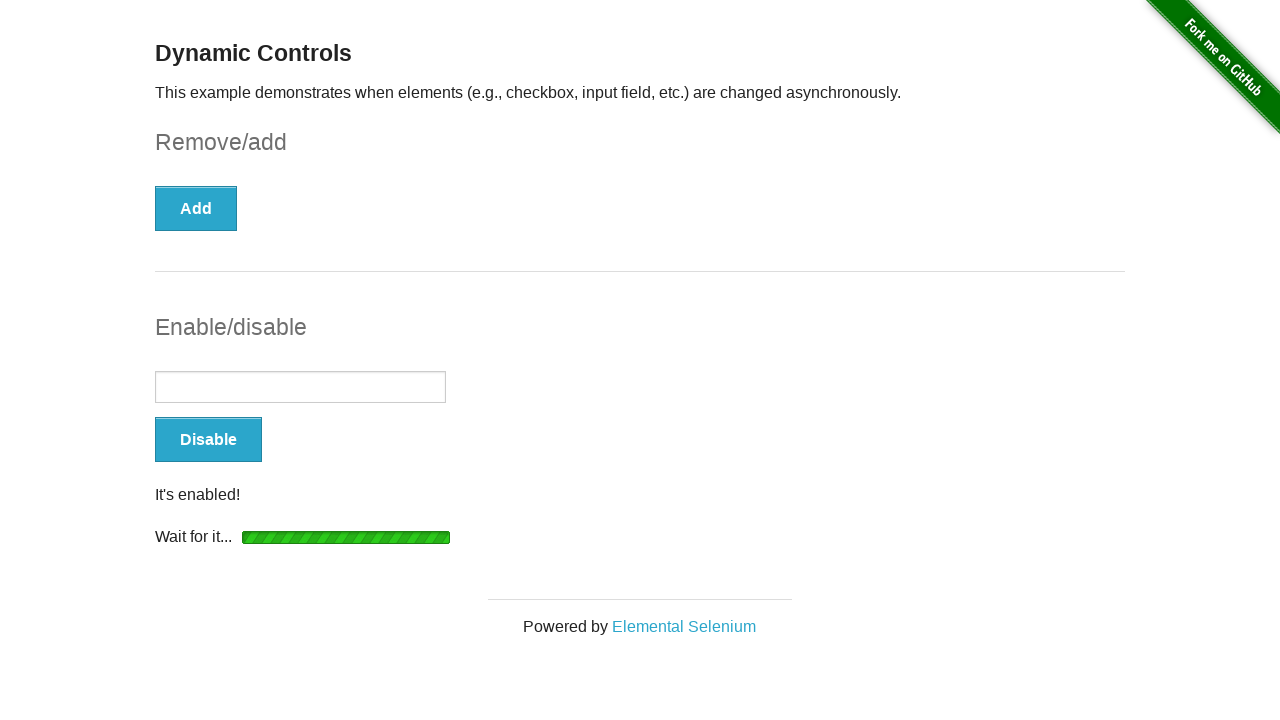

Entered text 'Keep calm and learn Selenium!!' into the textbox on input[type='text']
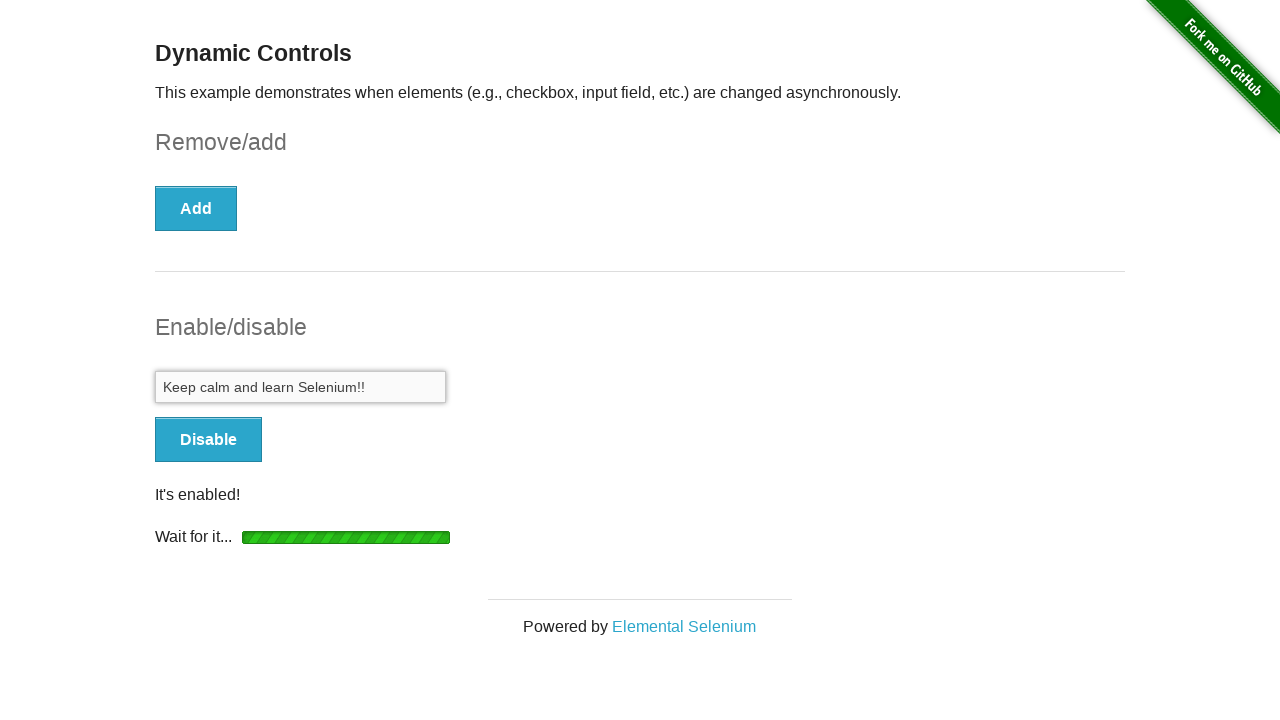

Clicked Disable button to disable the textbox at (208, 440) on button[onclick='swapInput()']
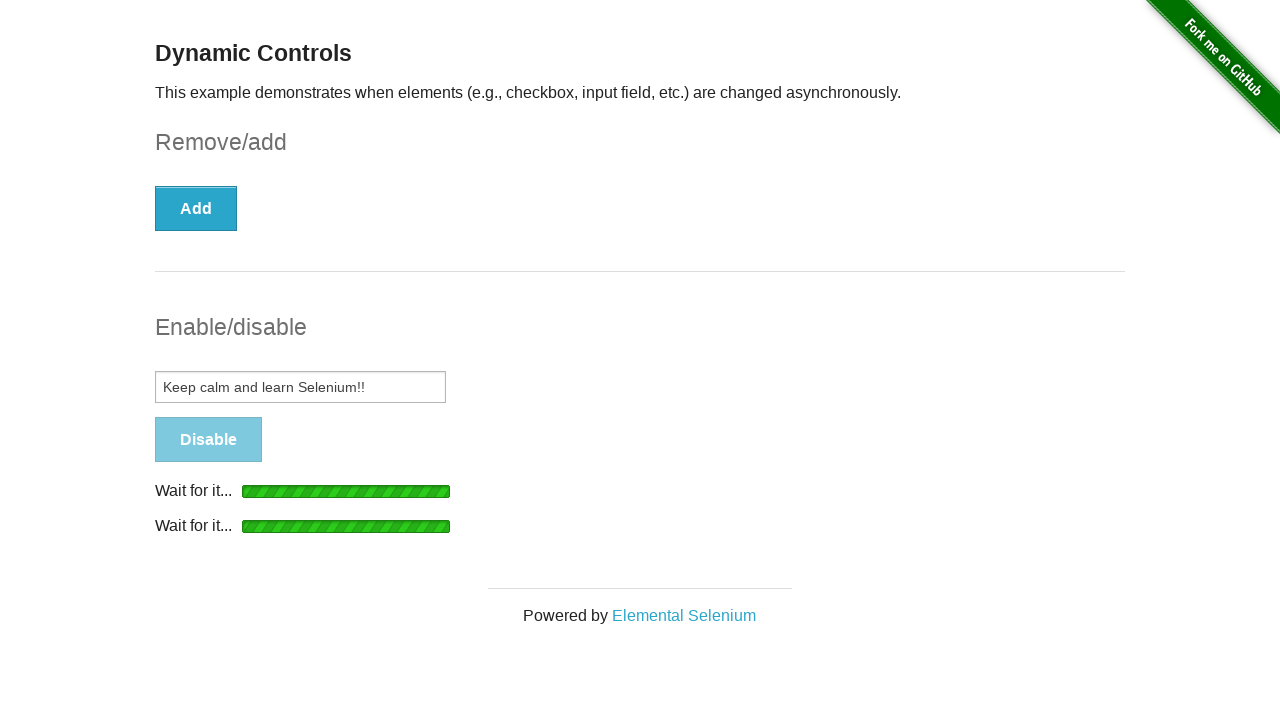

Verified 'It's disabled!' message appeared after textbox was disabled
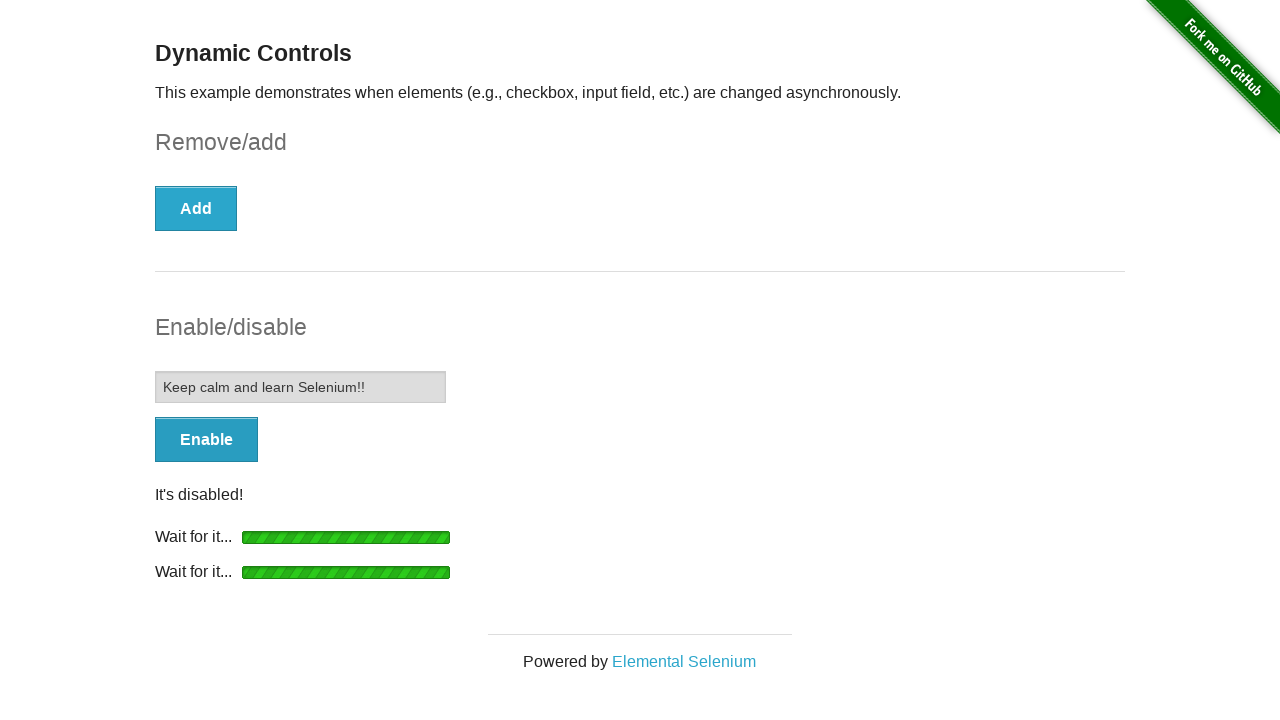

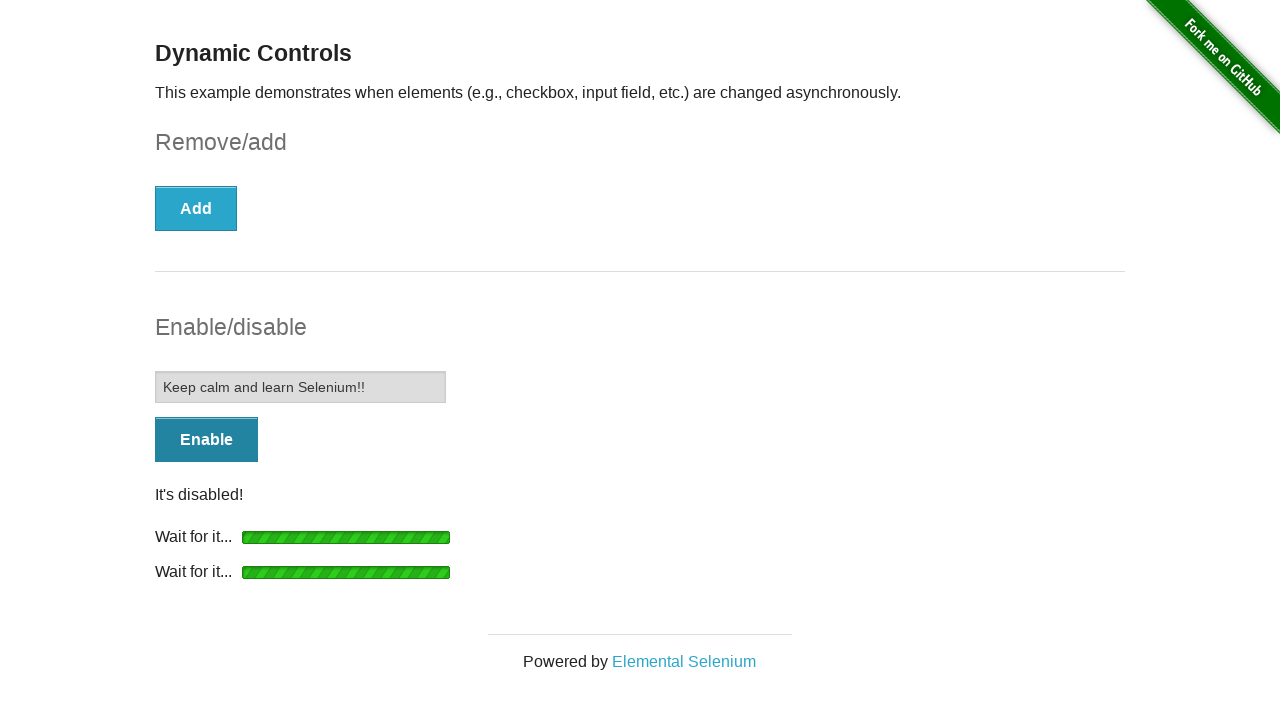